Navigates to Zealy's explore page, waits for community anchors to load, and scrolls down the page multiple times to trigger lazy loading of content.

Starting URL: https://zealy.io/explore

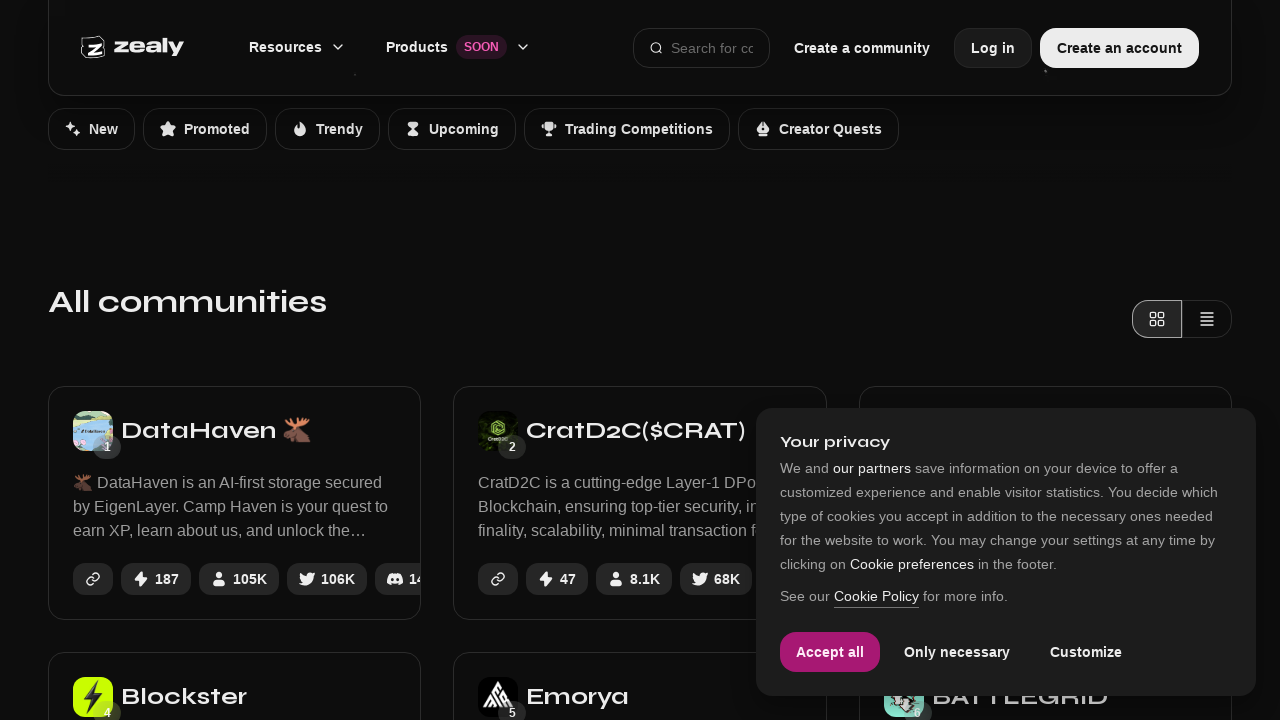

Navigated to Zealy explore page
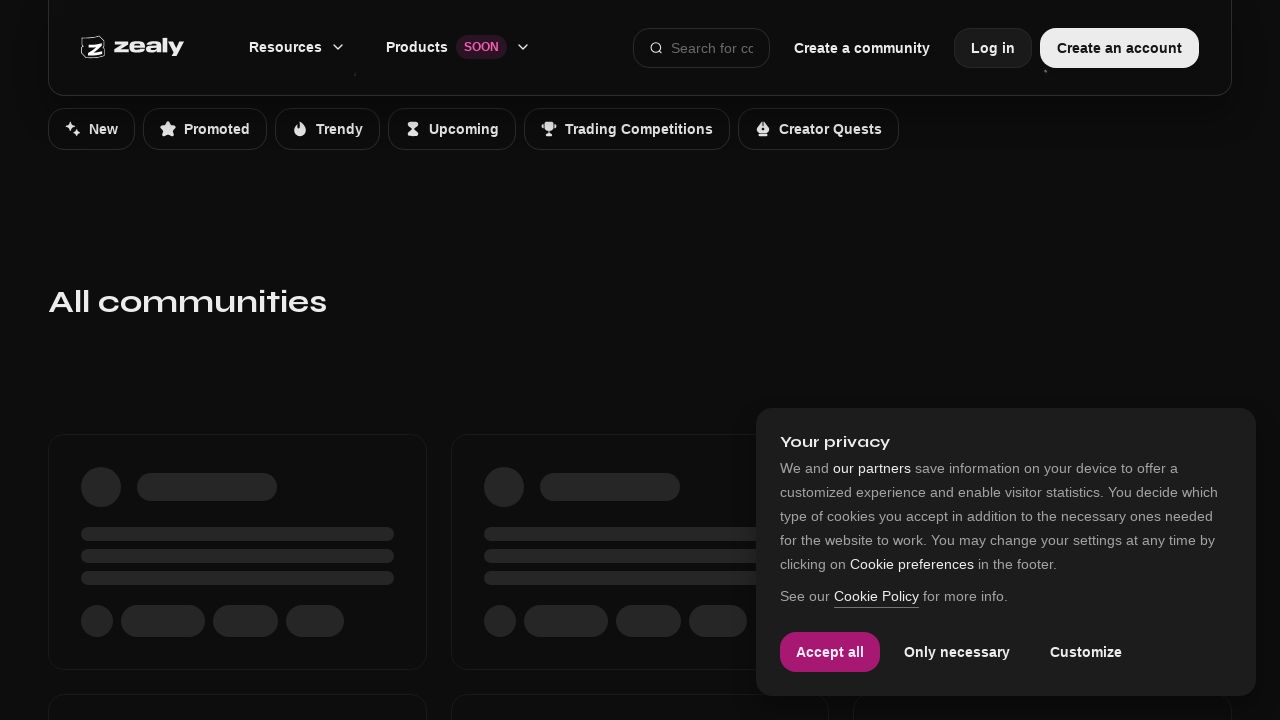

Page reached network idle state
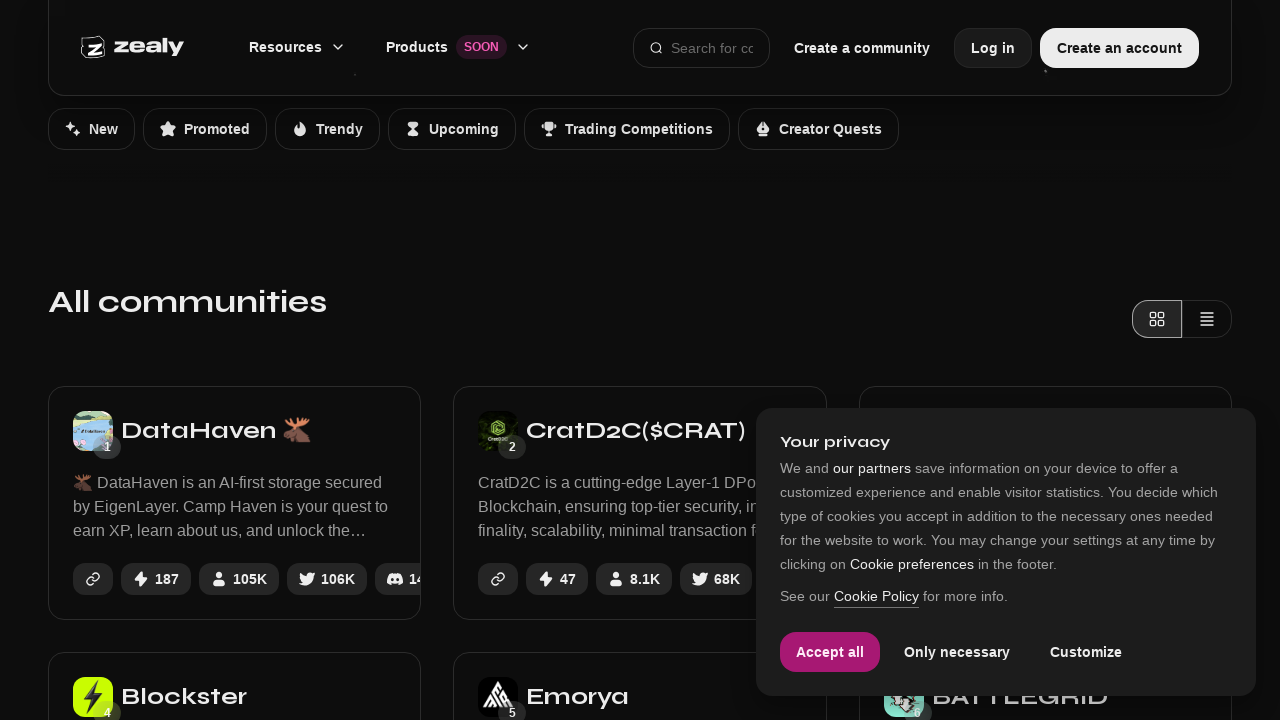

Community anchor links not found within timeout, continuing
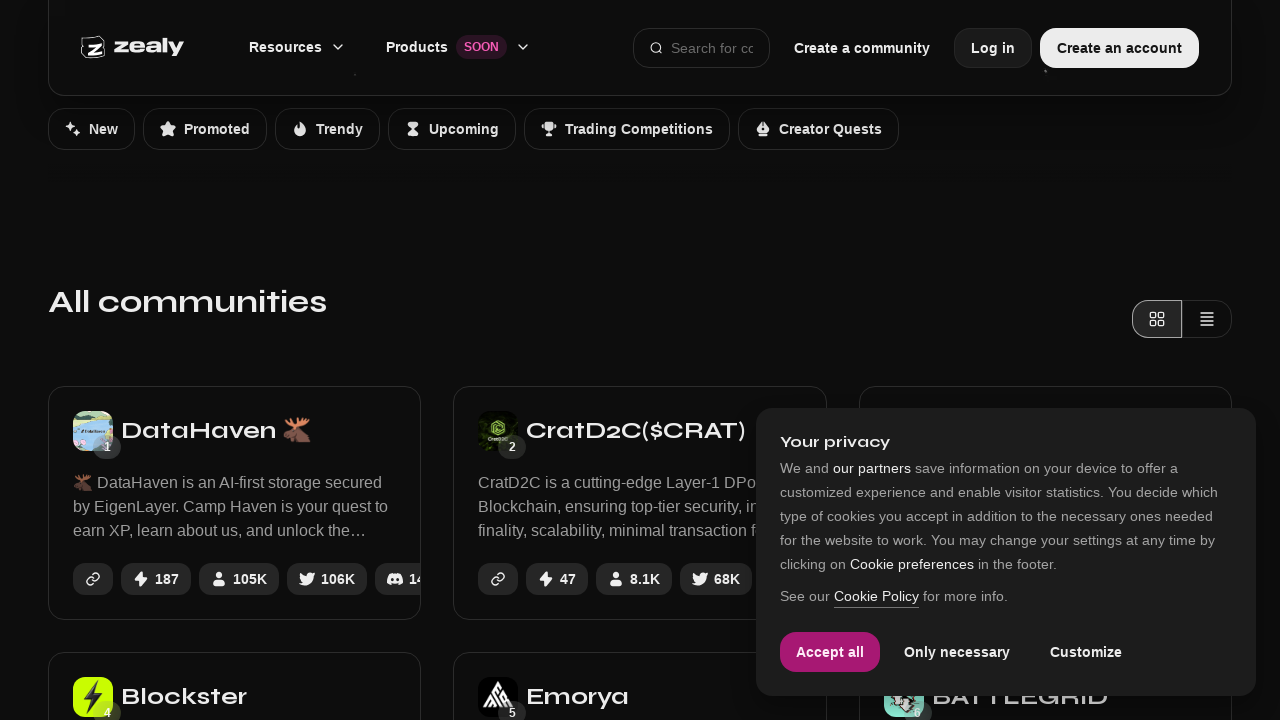

Scrolled down page (scroll 1/3)
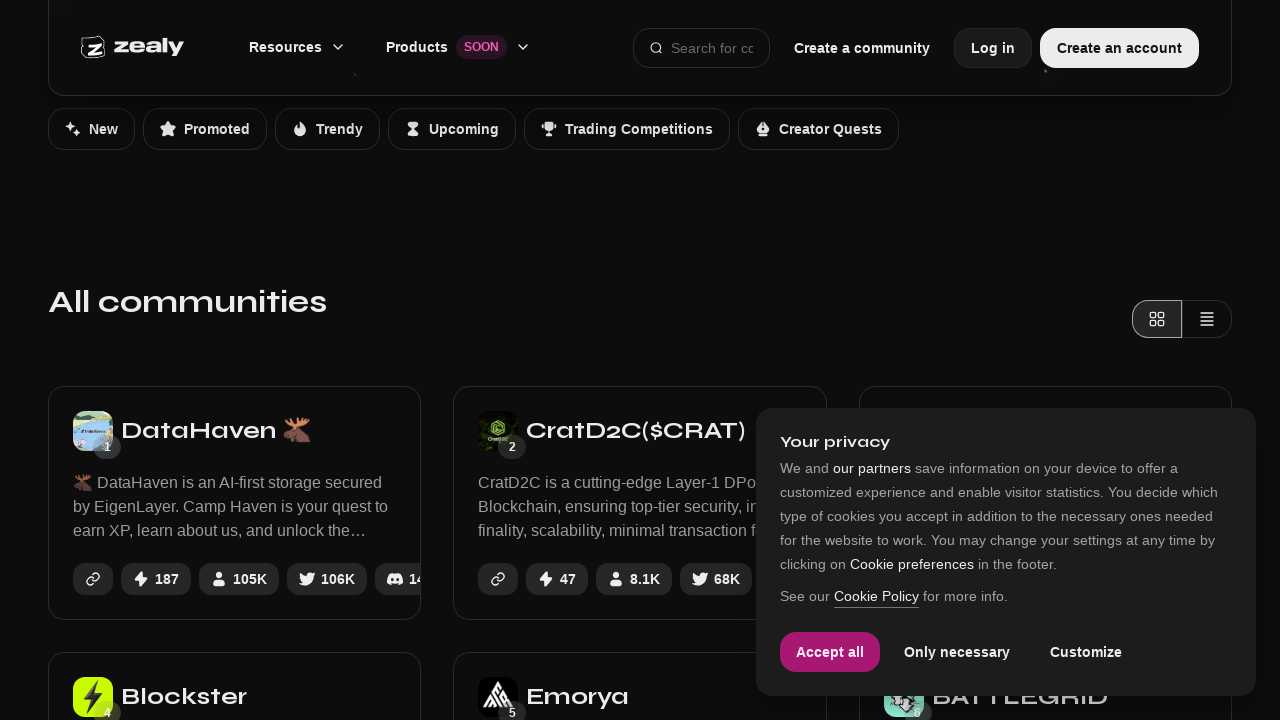

Waited 1 second after scroll 1/3
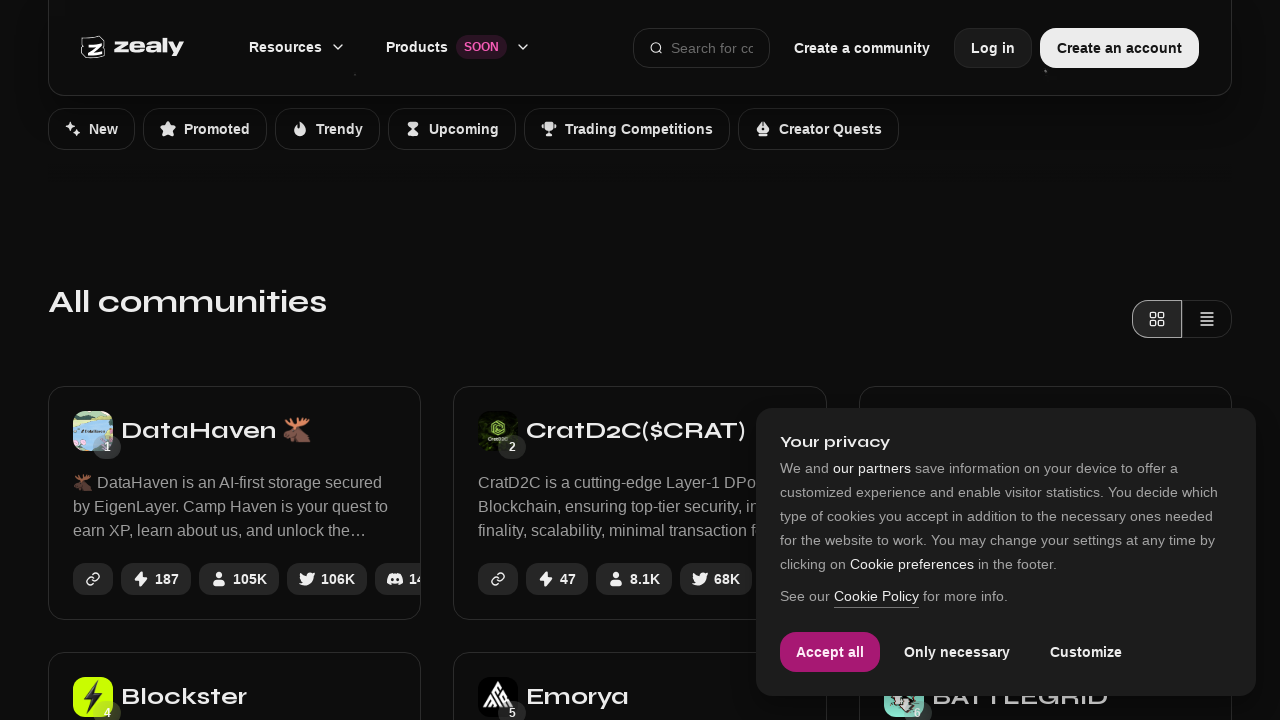

Scrolled down page (scroll 2/3)
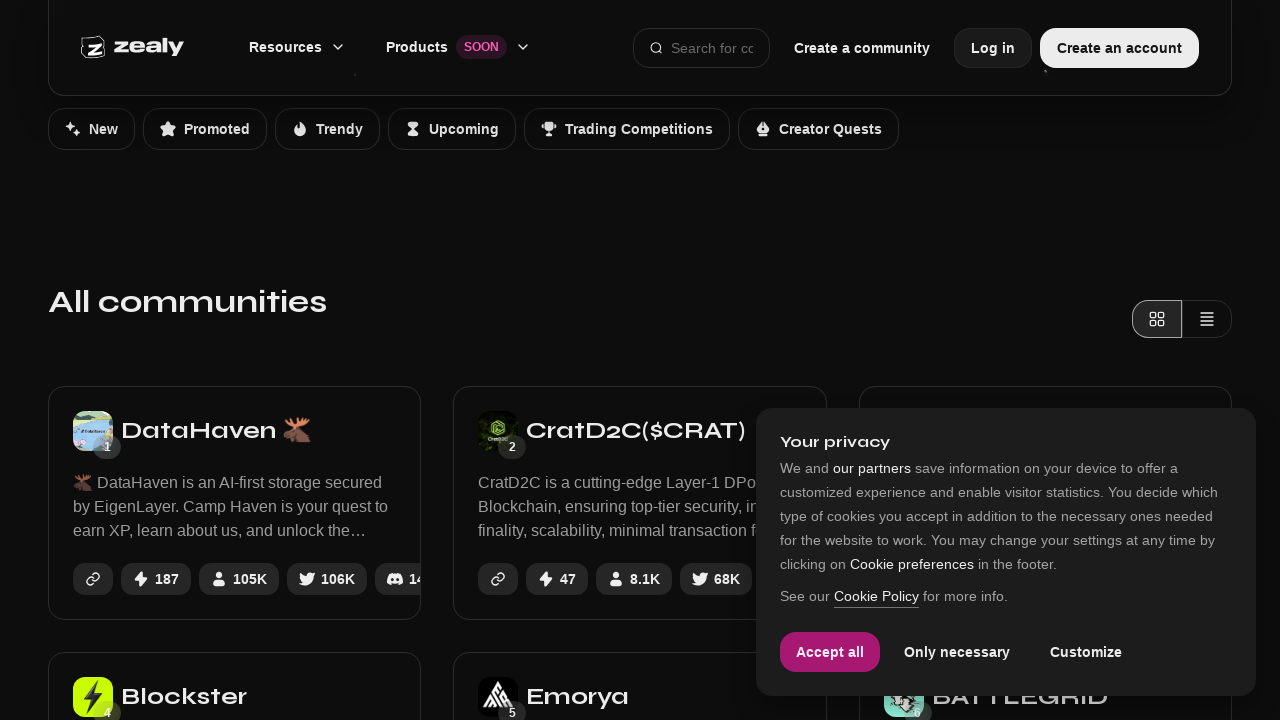

Waited 1 second after scroll 2/3
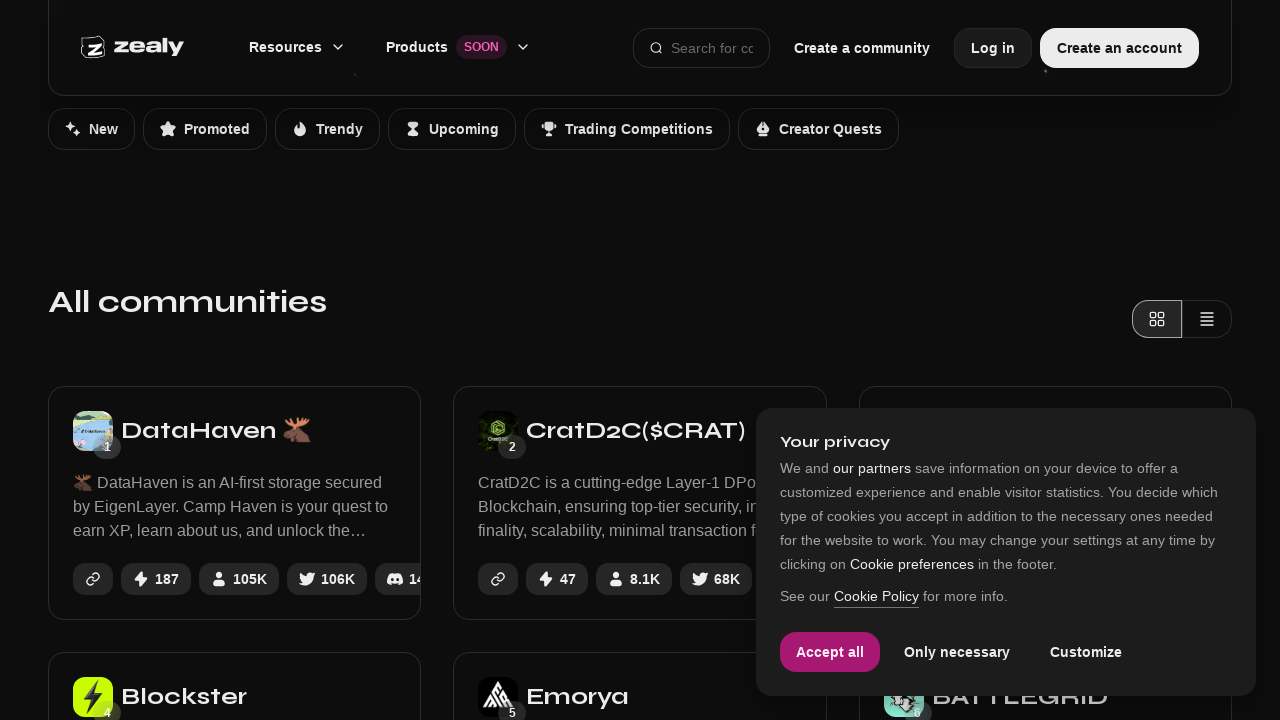

Scrolled down page (scroll 3/3)
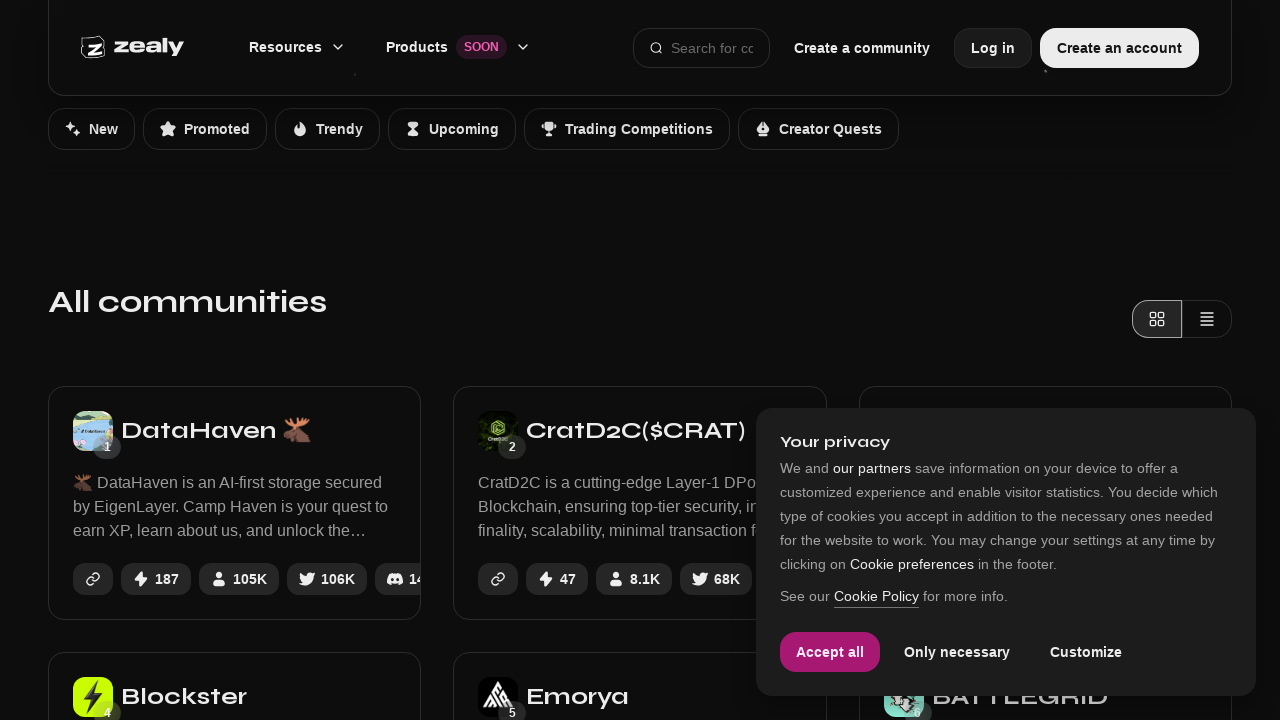

Waited 1 second after scroll 3/3
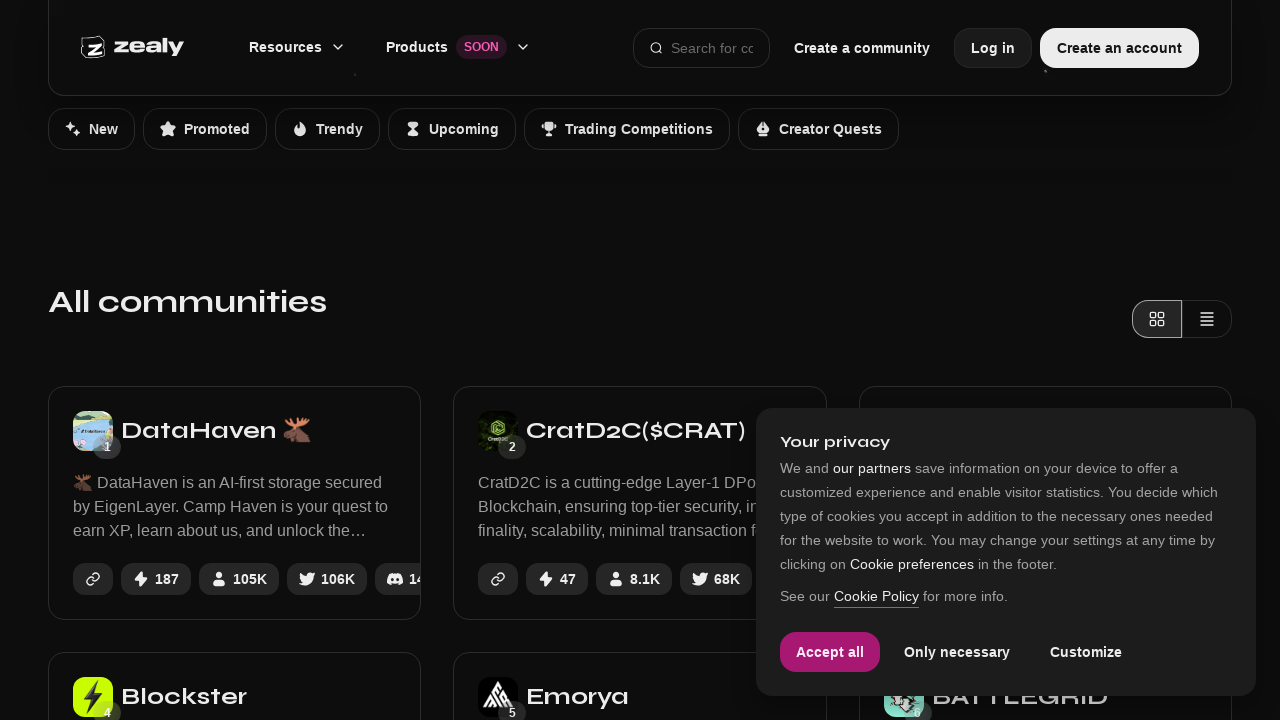

Verified community anchor links are present on page
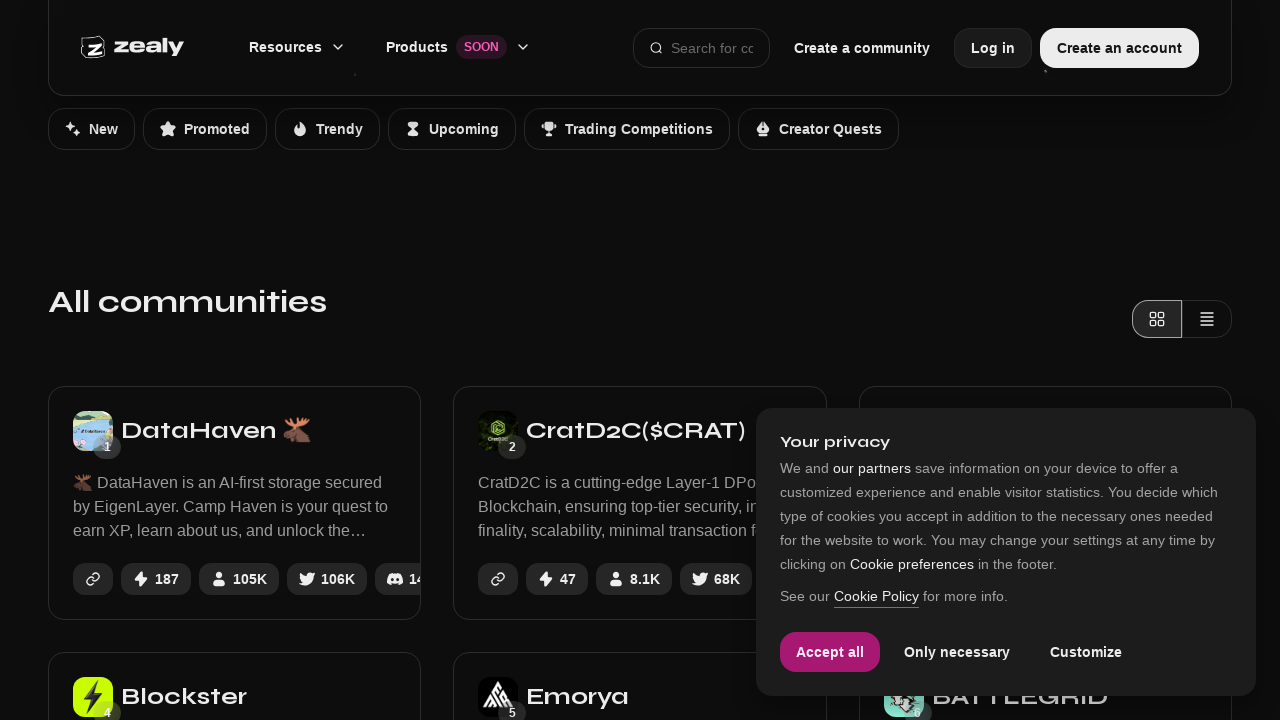

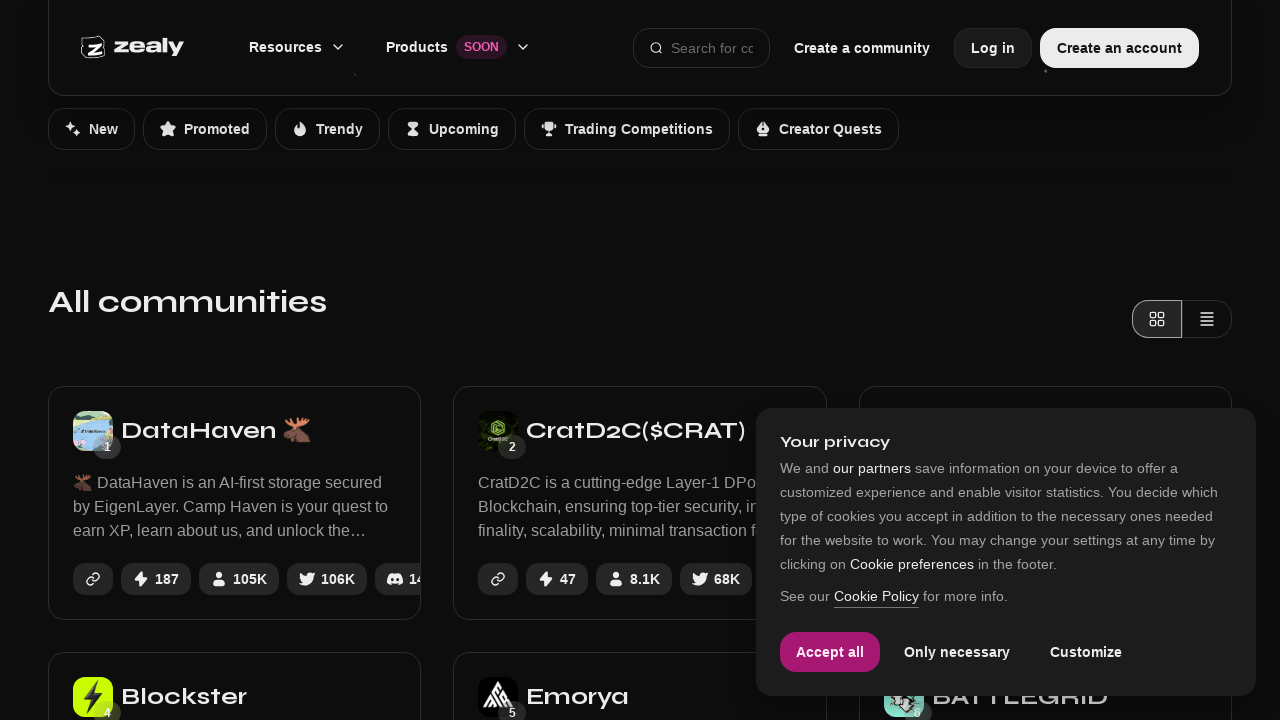